Tests the Ask Question functionality by filling in a question title, body, and tags, then submitting the form

Starting URL: https://studentverse-6e382.web.app/ask-question

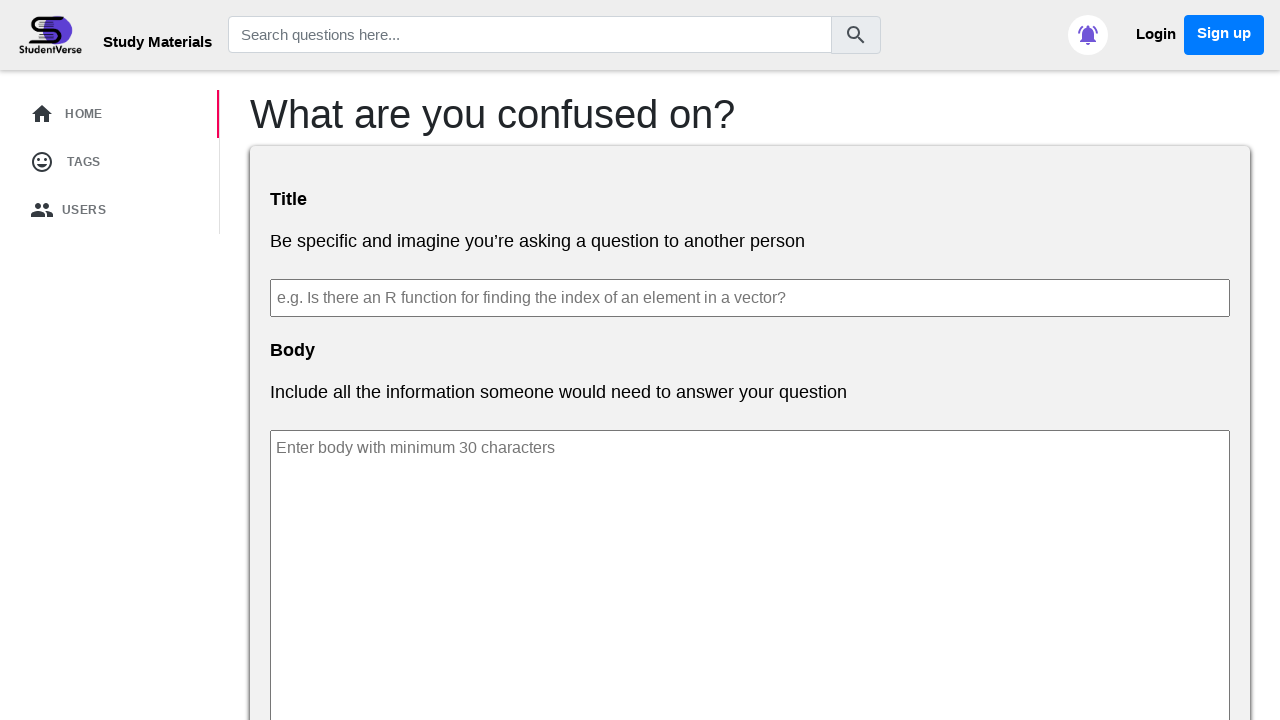

Filled question title field with 'How to implement binary search in Python?' on #title
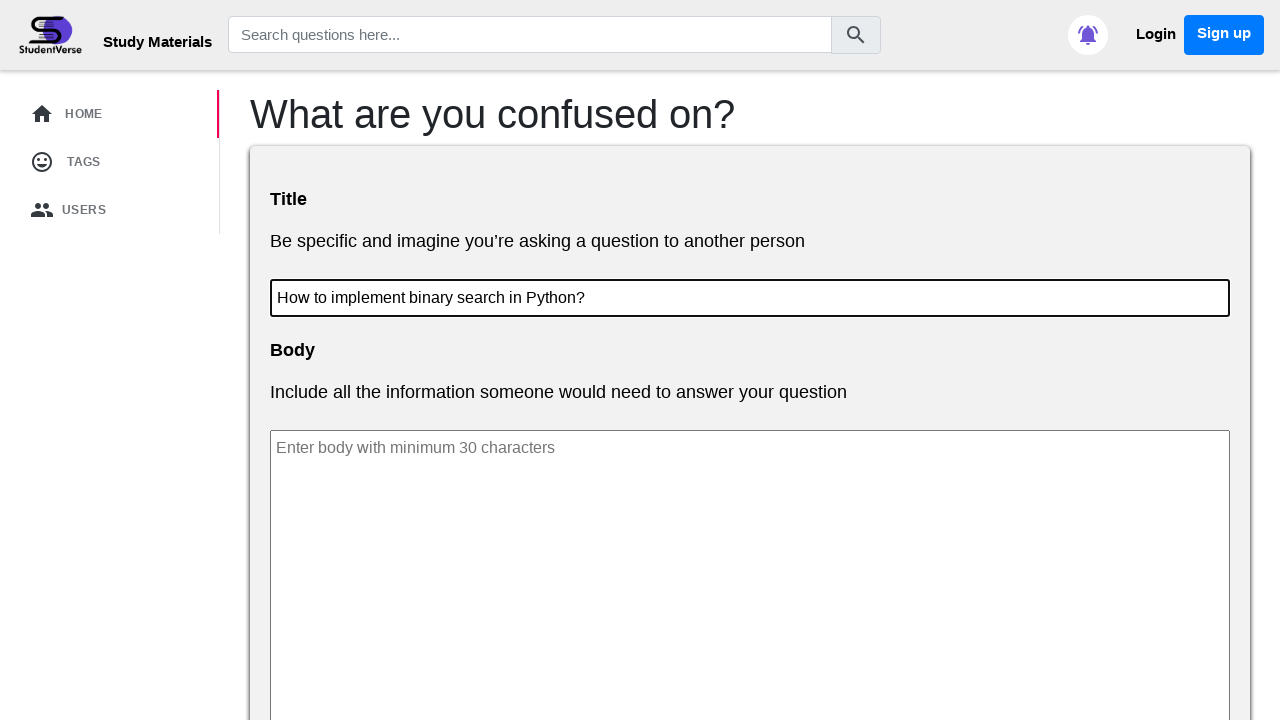

Filled question body field with algorithm explanation request on #body
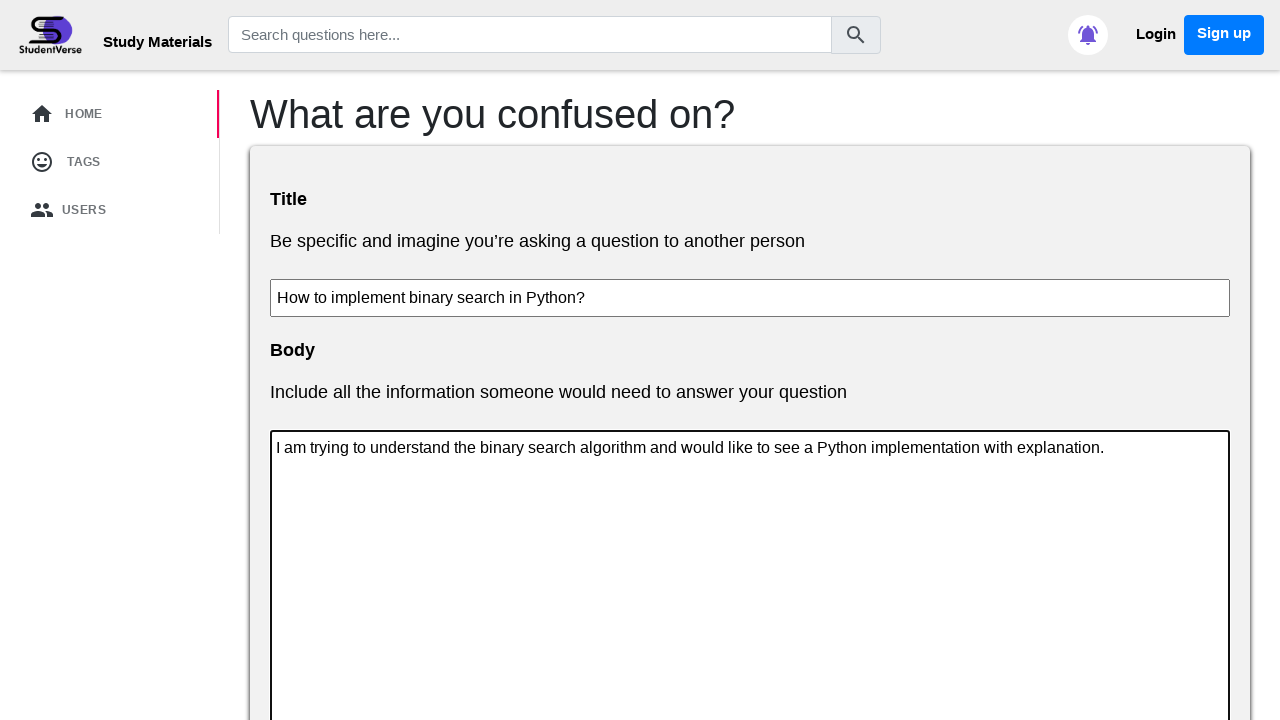

Added 'python' tag to the question on #tag-input
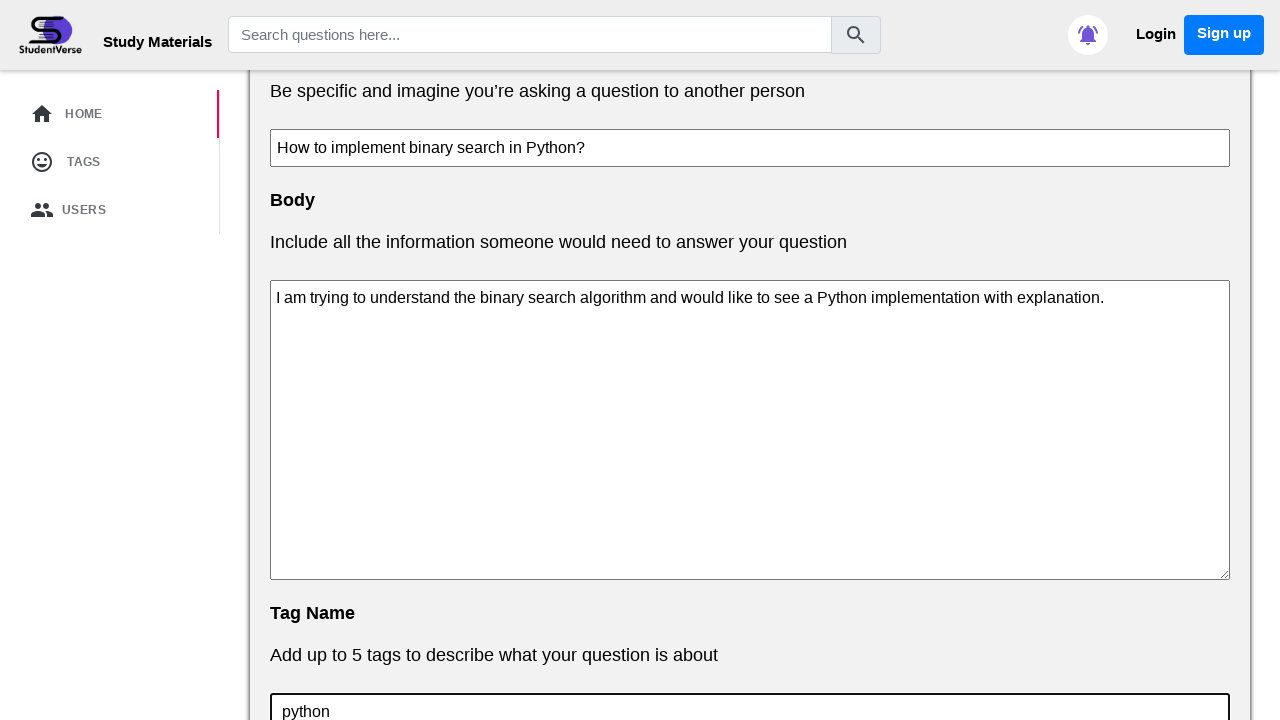

Clicked submit button to post the question at (315, 360) on #submit-button
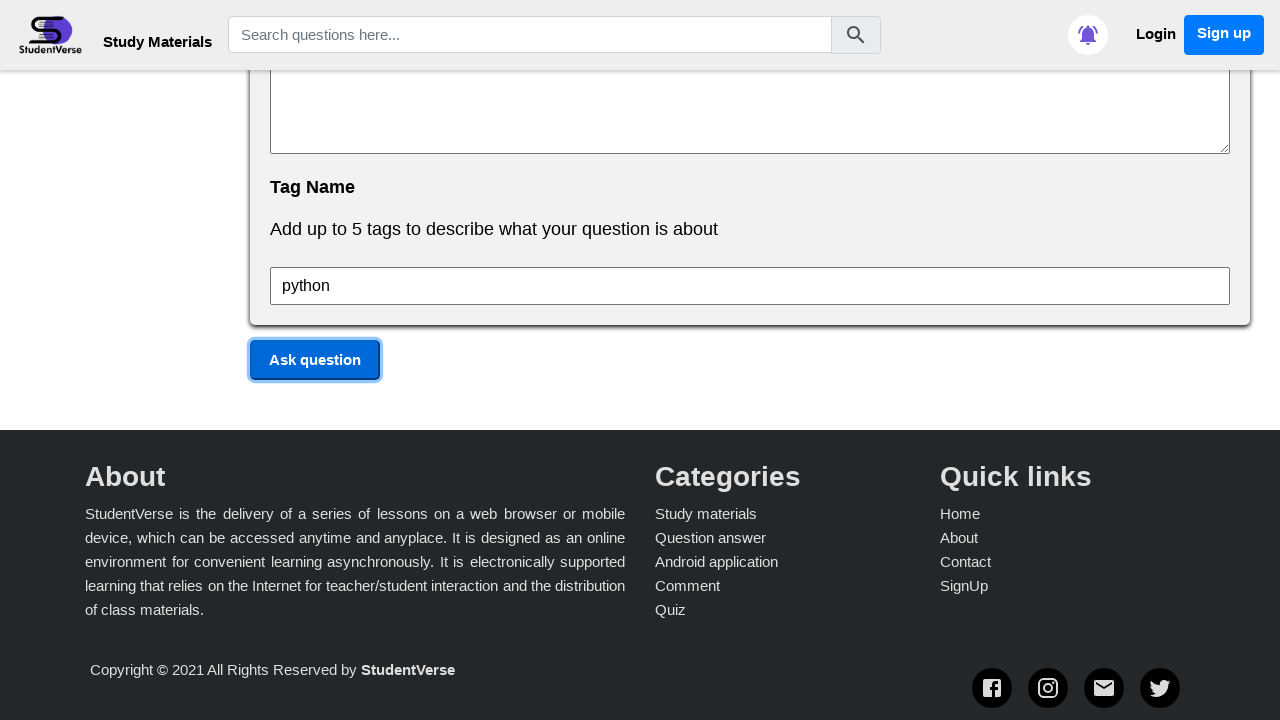

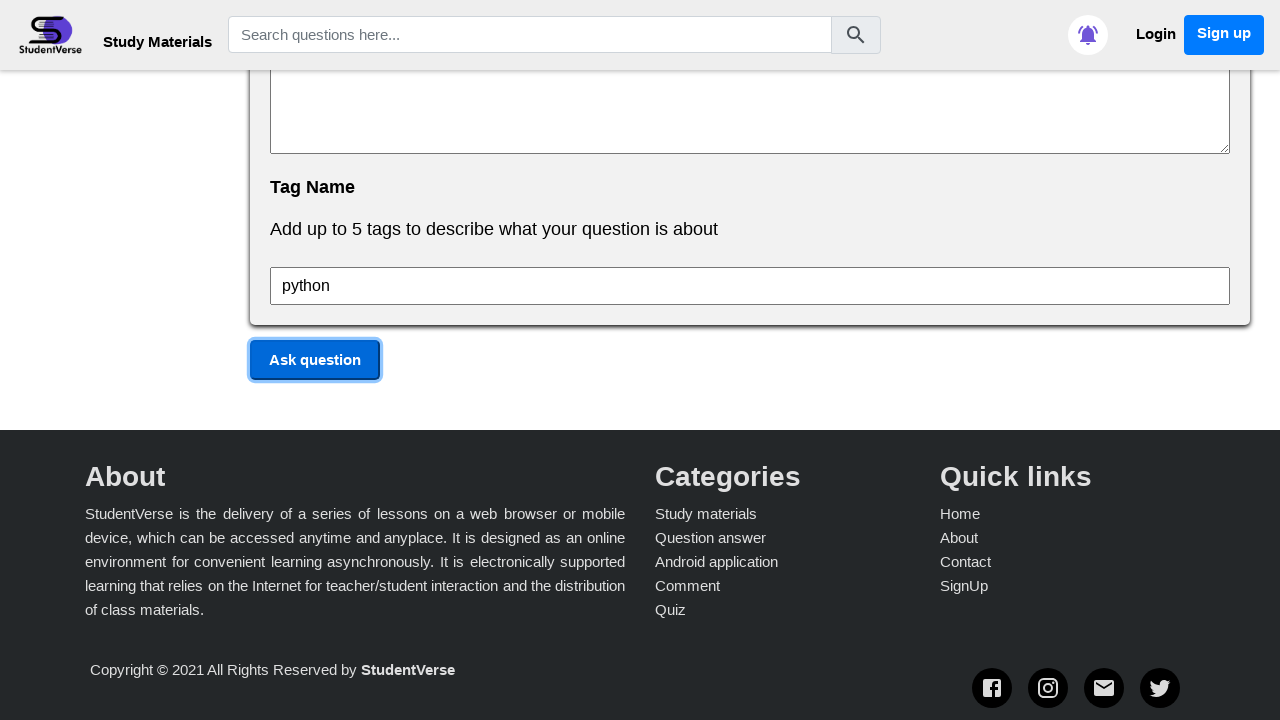